Navigates to payment card tools website, expands the EMV Tag Decoders menu section, and clicks on the TVR (Tag 95) decoder option to access the TVR decoder input page.

Starting URL: https://paymentcardtools.com/

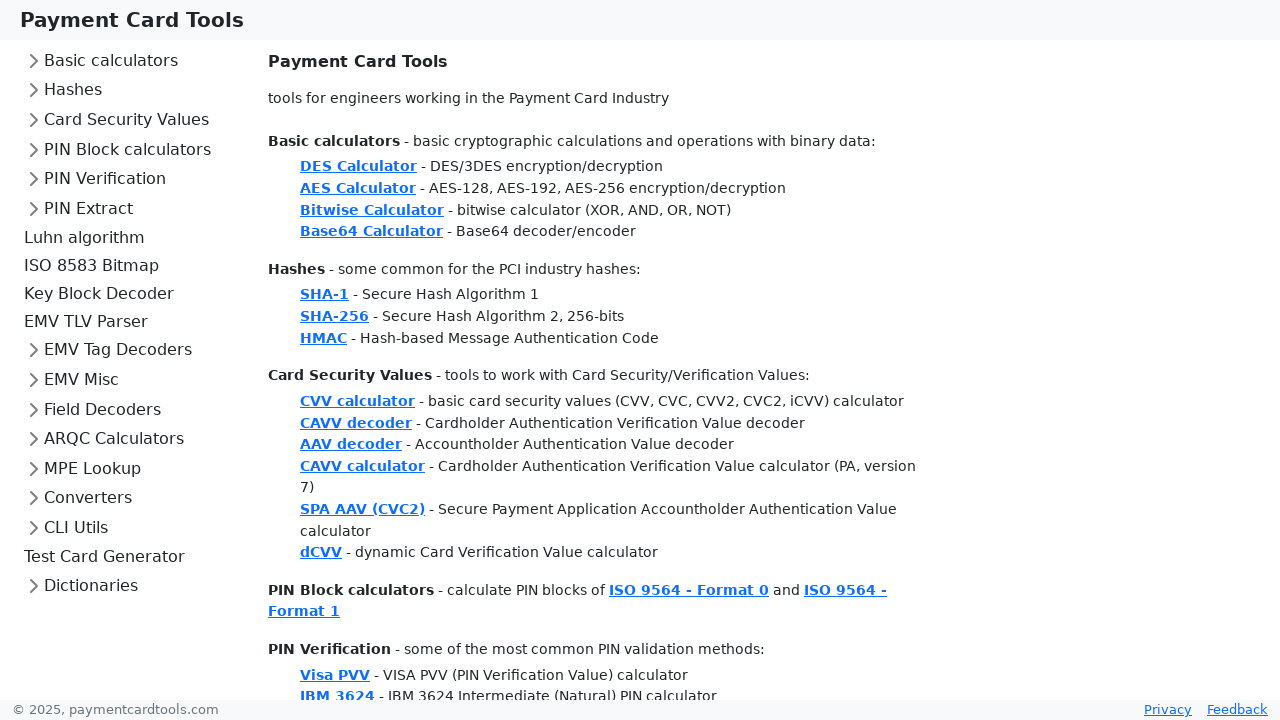

Located EMV Tag Decoders button
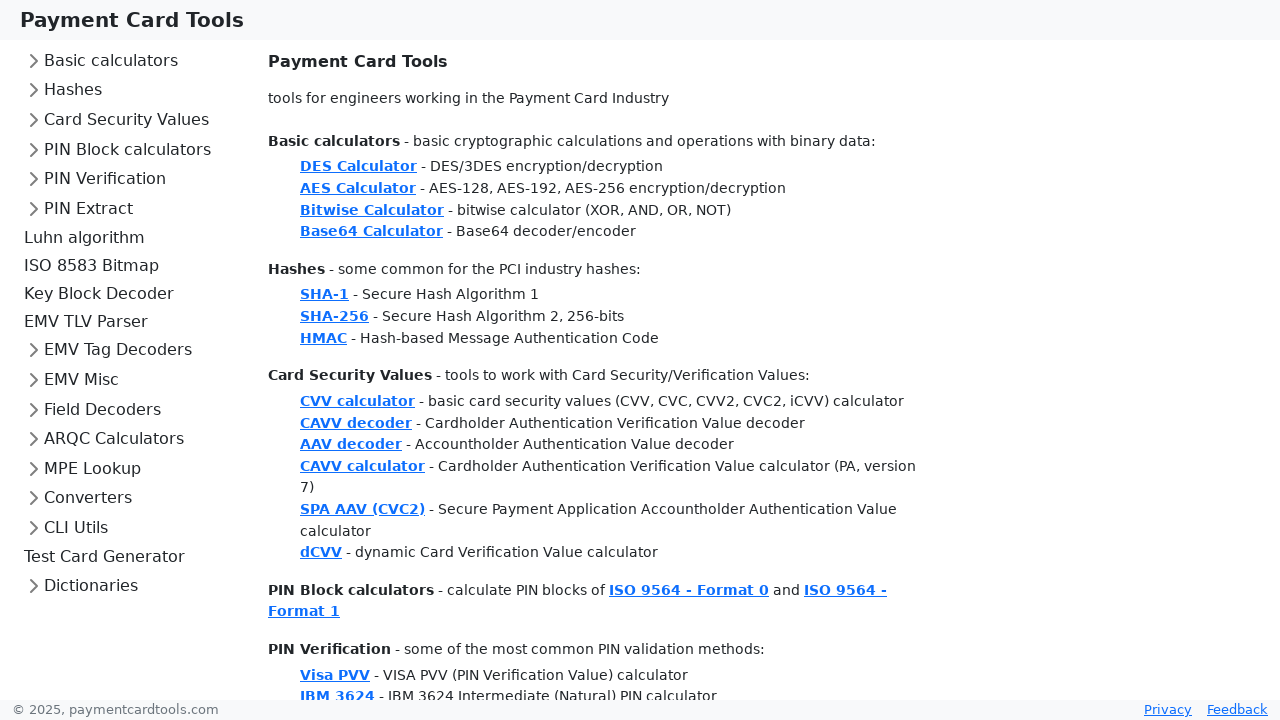

Clicked EMV Tag Decoders button to expand the menu section at (108, 350) on button[data-bs-target='#emv-tag-decoders-collapse']
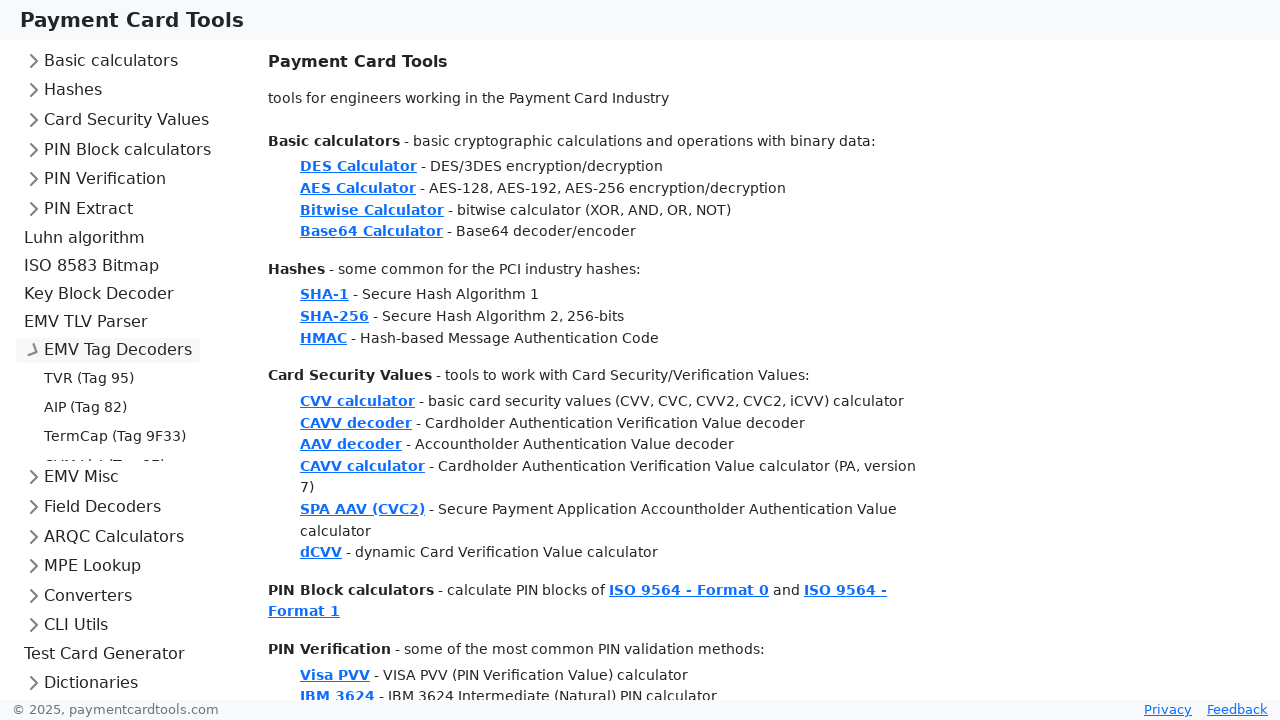

EMV Tag Decoders menu section expanded and visible
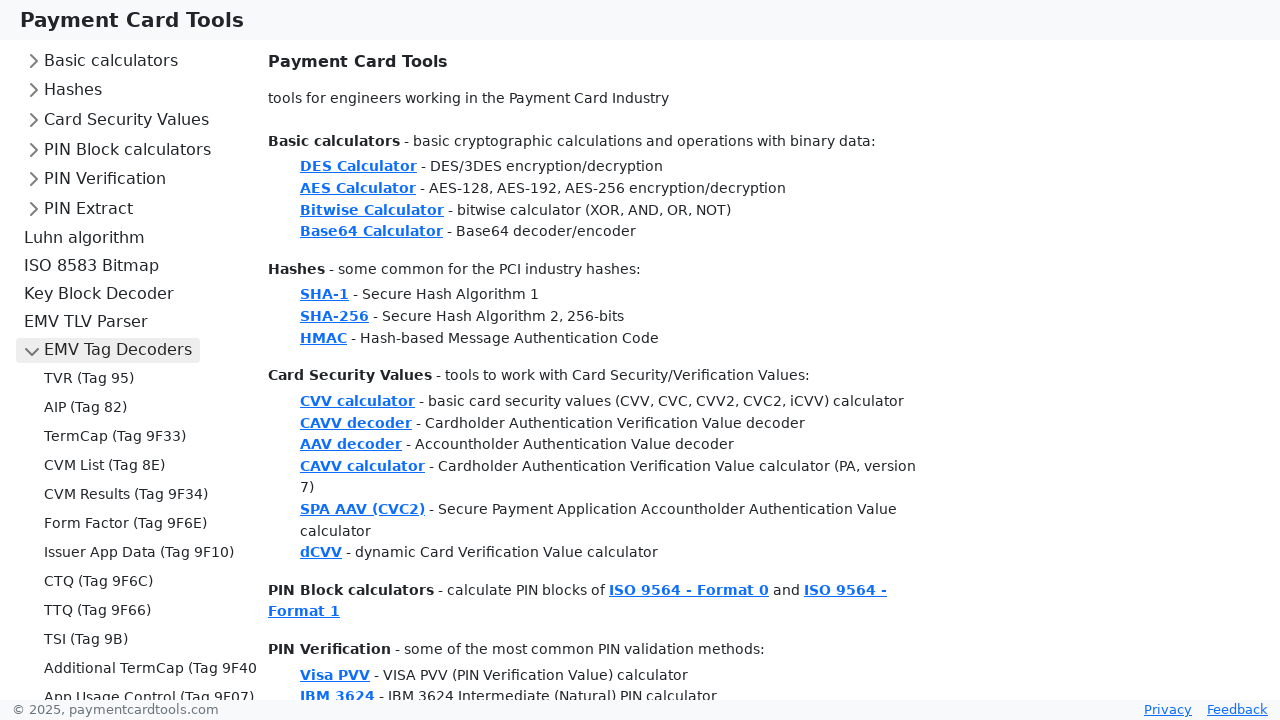

Located EMV tag list items
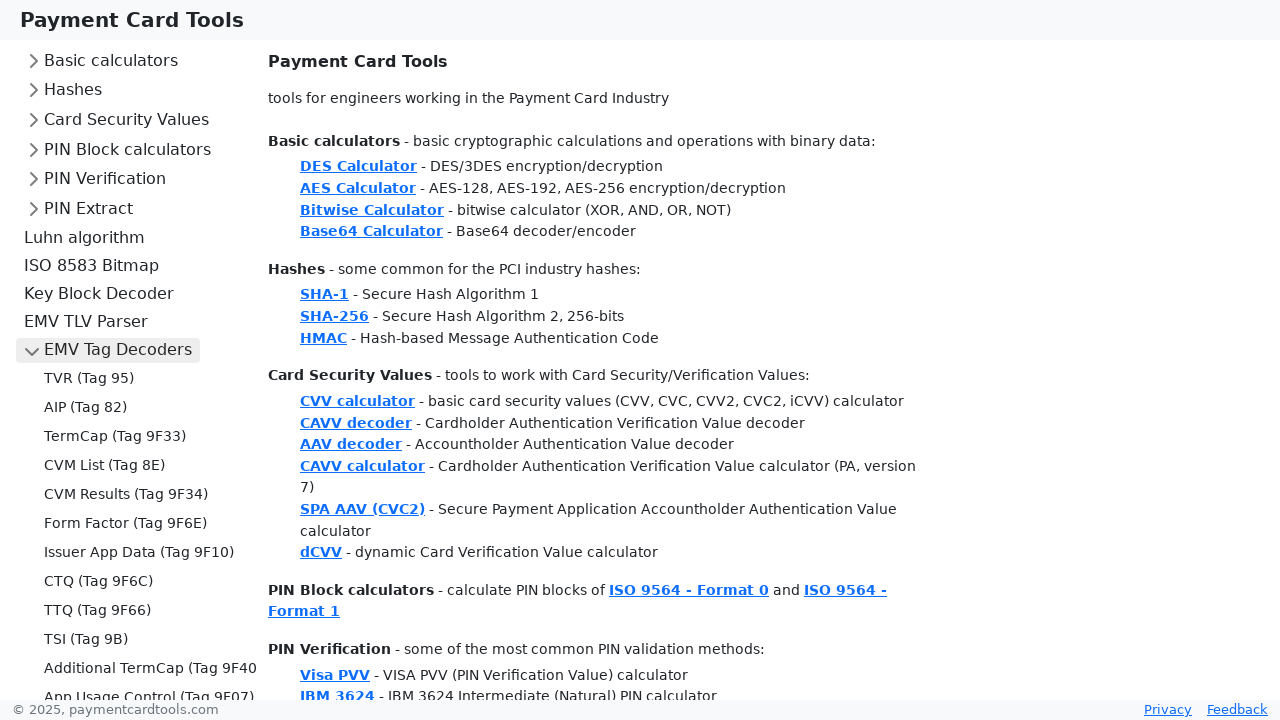

Clicked on TVR (Tag 95) decoder option at (136, 378) on xpath=//div[@class='pb-1 collapse show']/ul/li >> nth=0
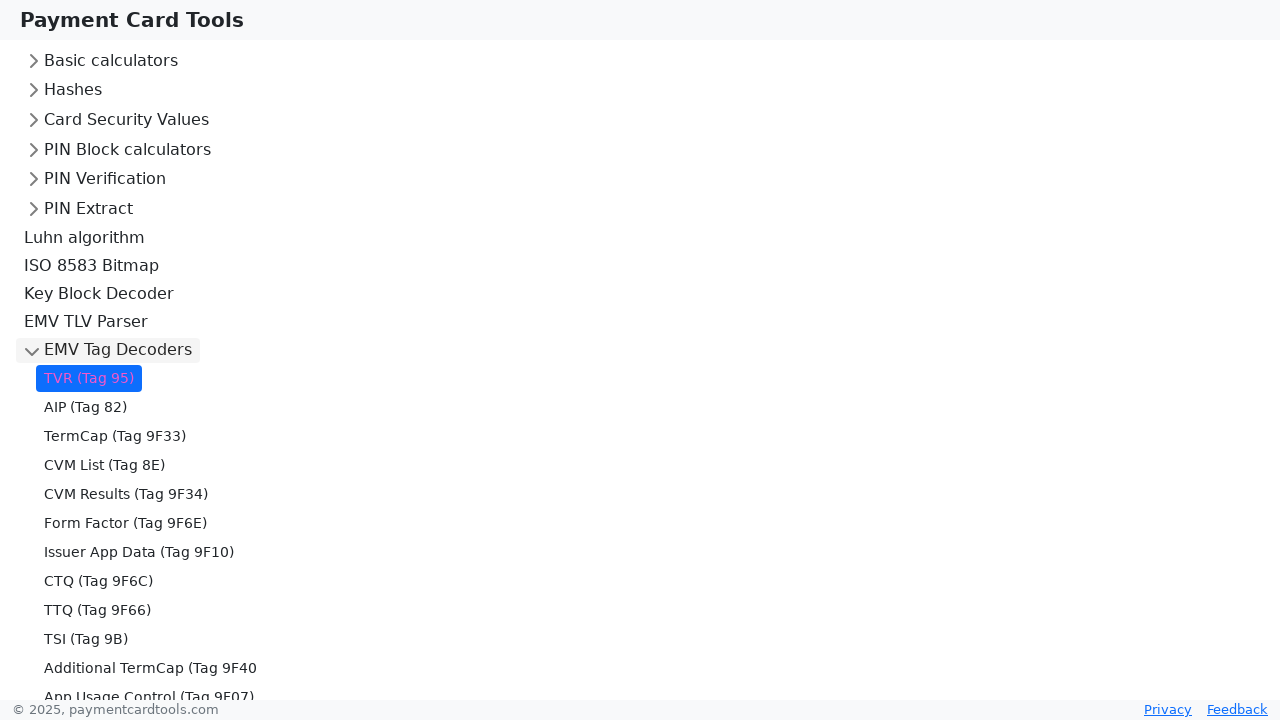

TVR decoder input page loaded with input field present
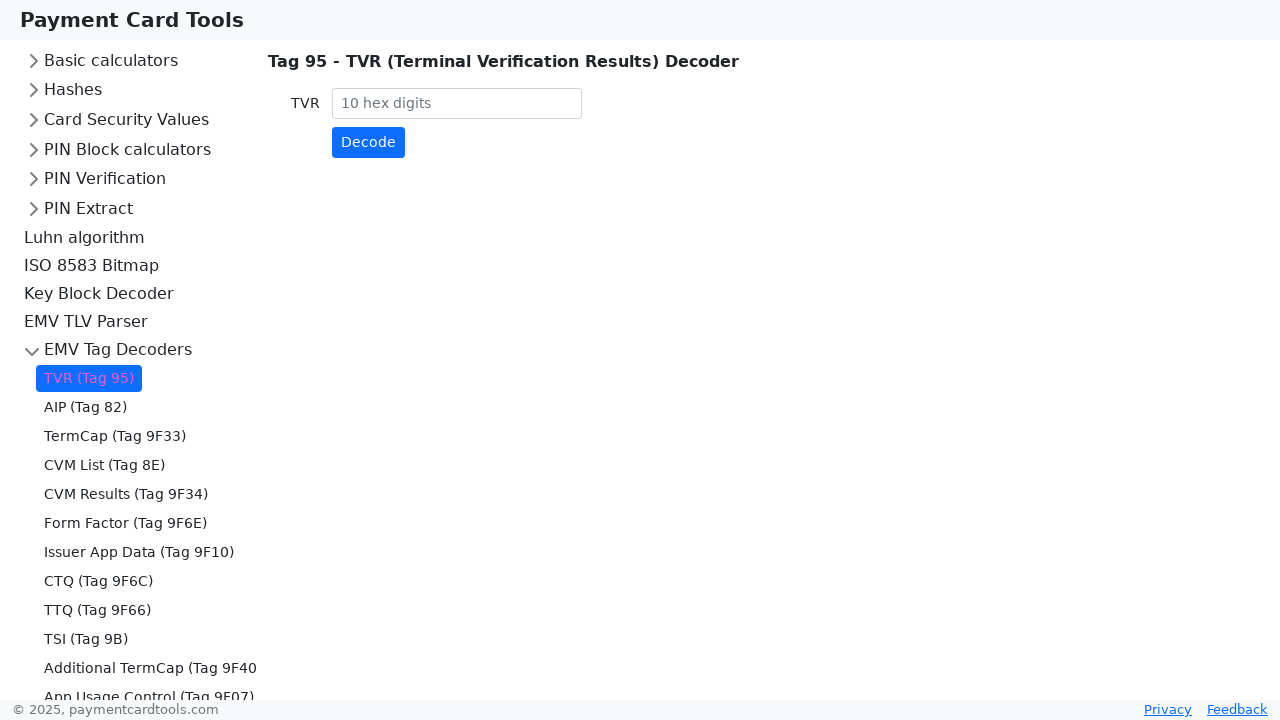

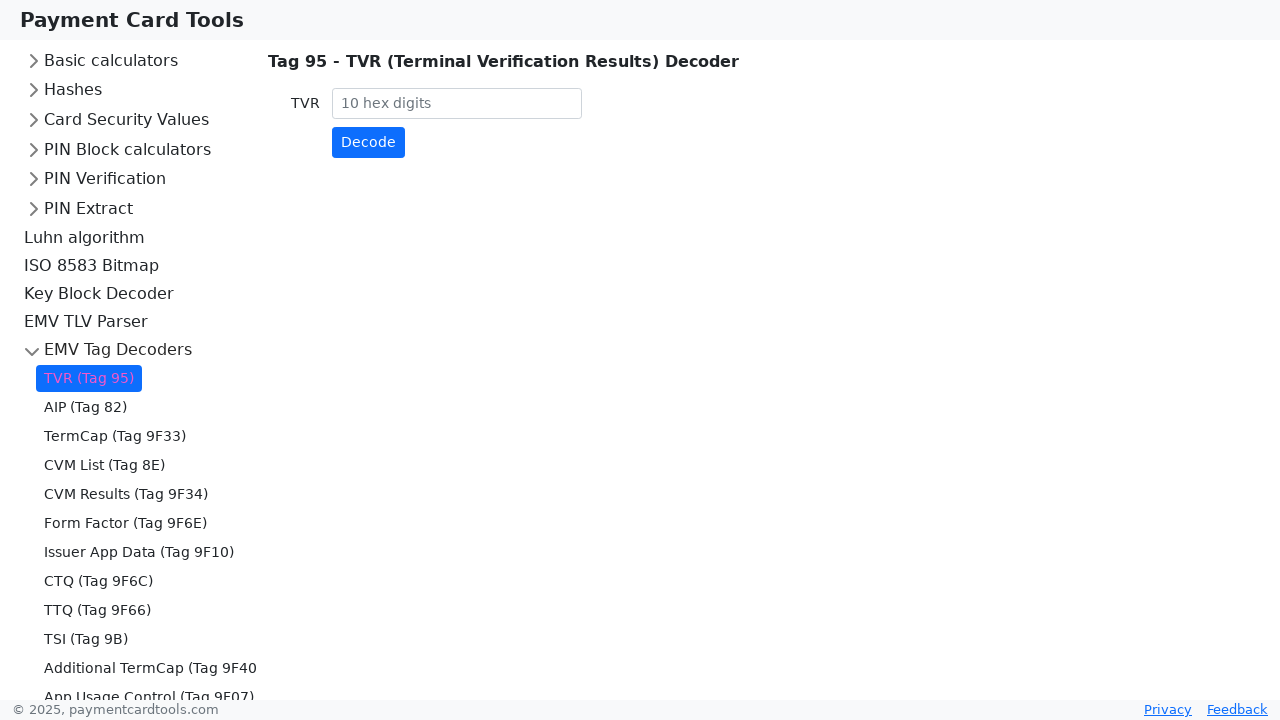